Tests basic alert functionality by clicking an alert button and accepting the alert

Starting URL: https://demoqa.com/alerts

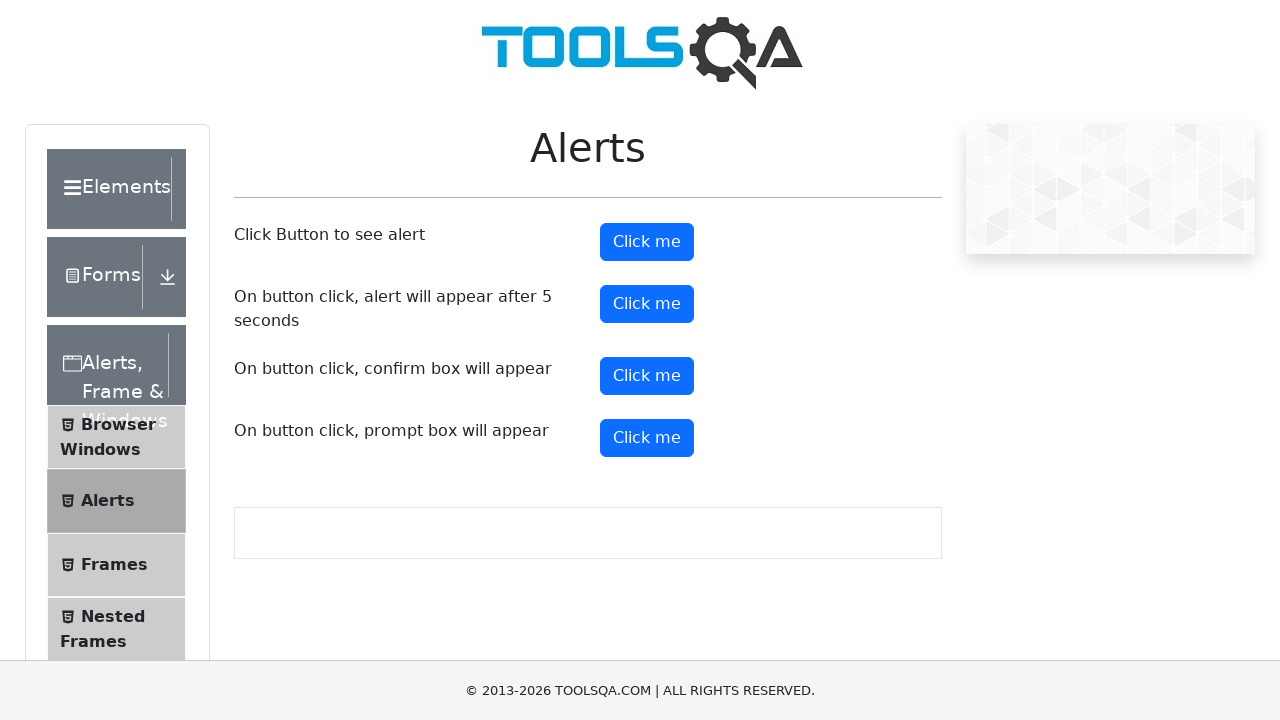

Clicked the alert button at (647, 242) on #alertButton
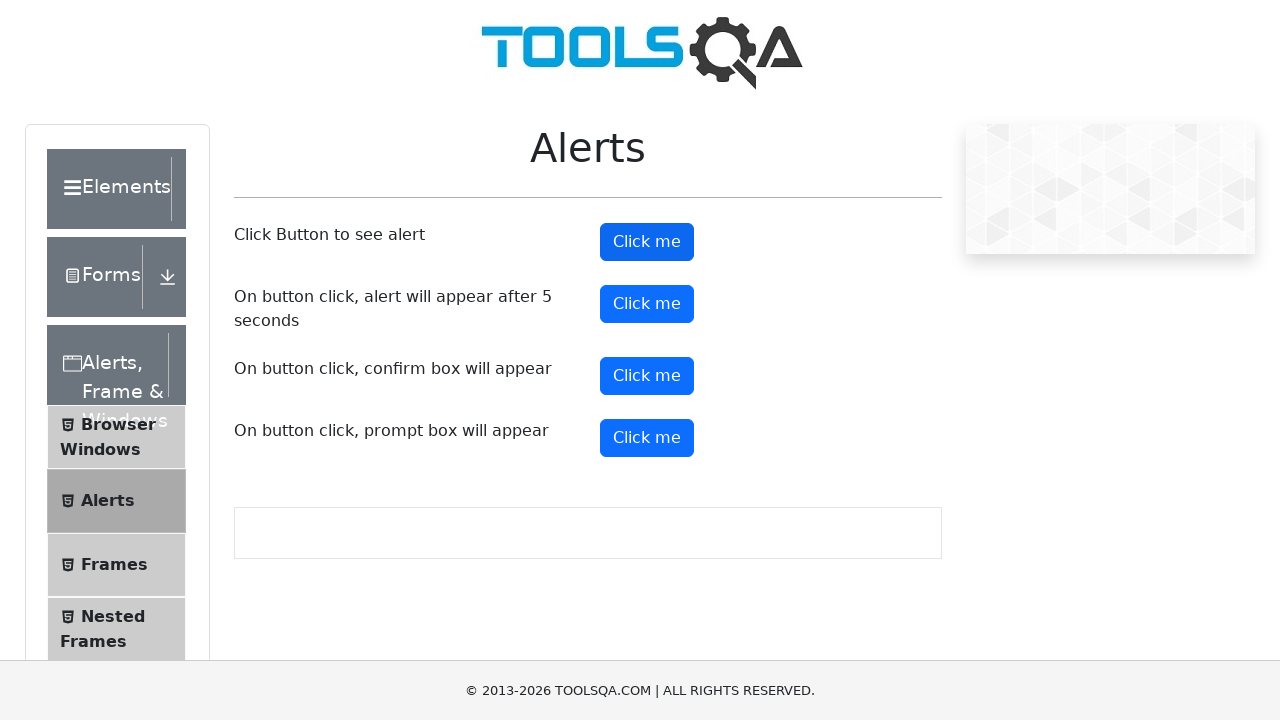

Set up dialog handler to accept alerts
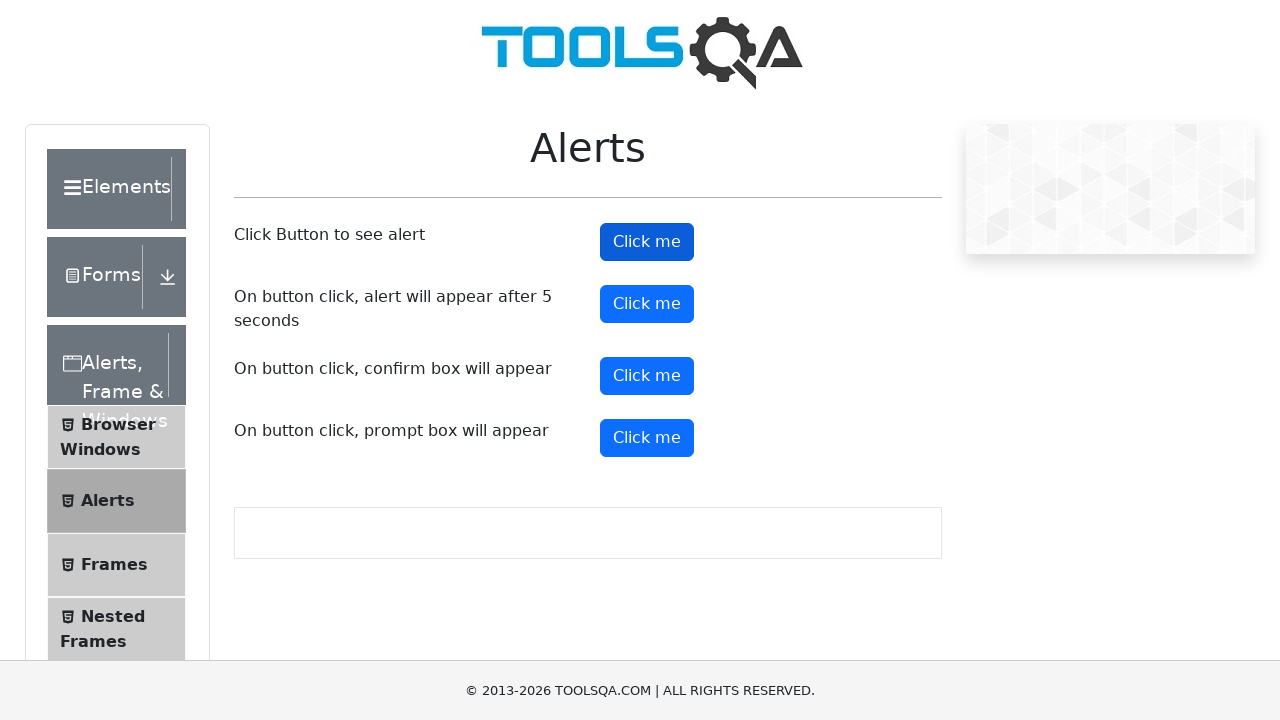

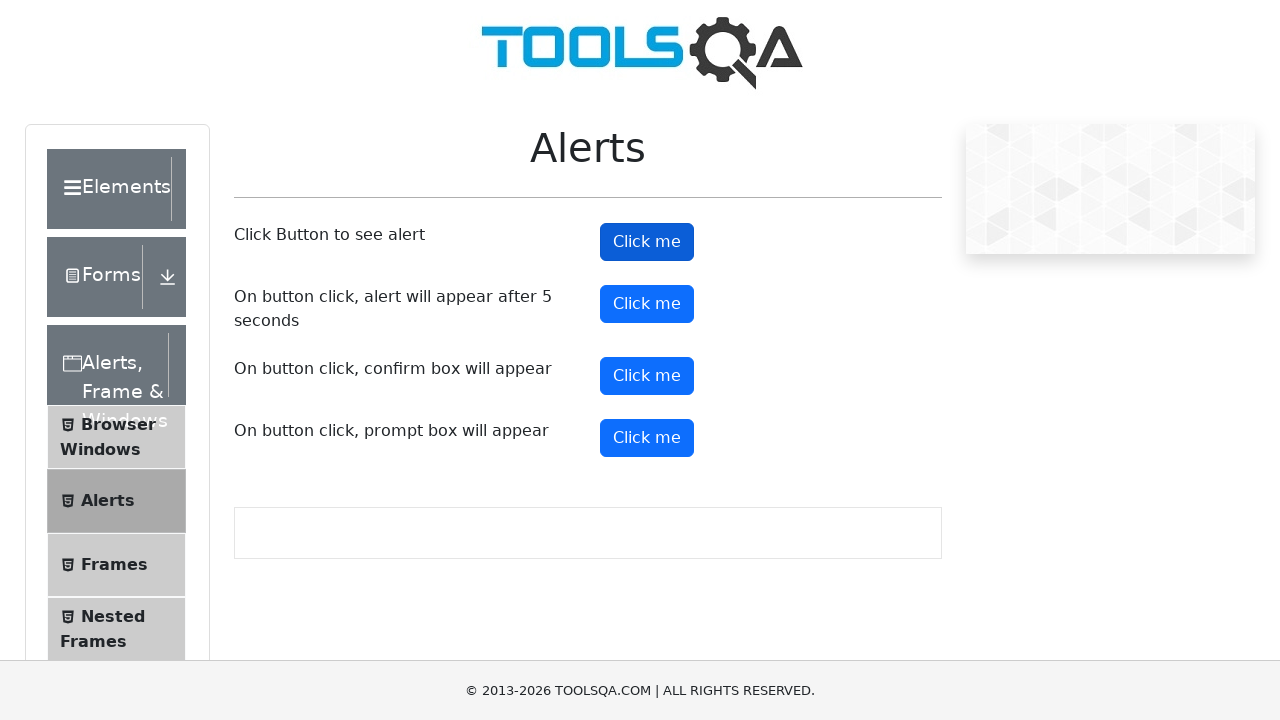